Navigates to a practice e-commerce site and verifies that product listings are displayed on the page

Starting URL: https://rahulshettyacademy.com/seleniumPractise/

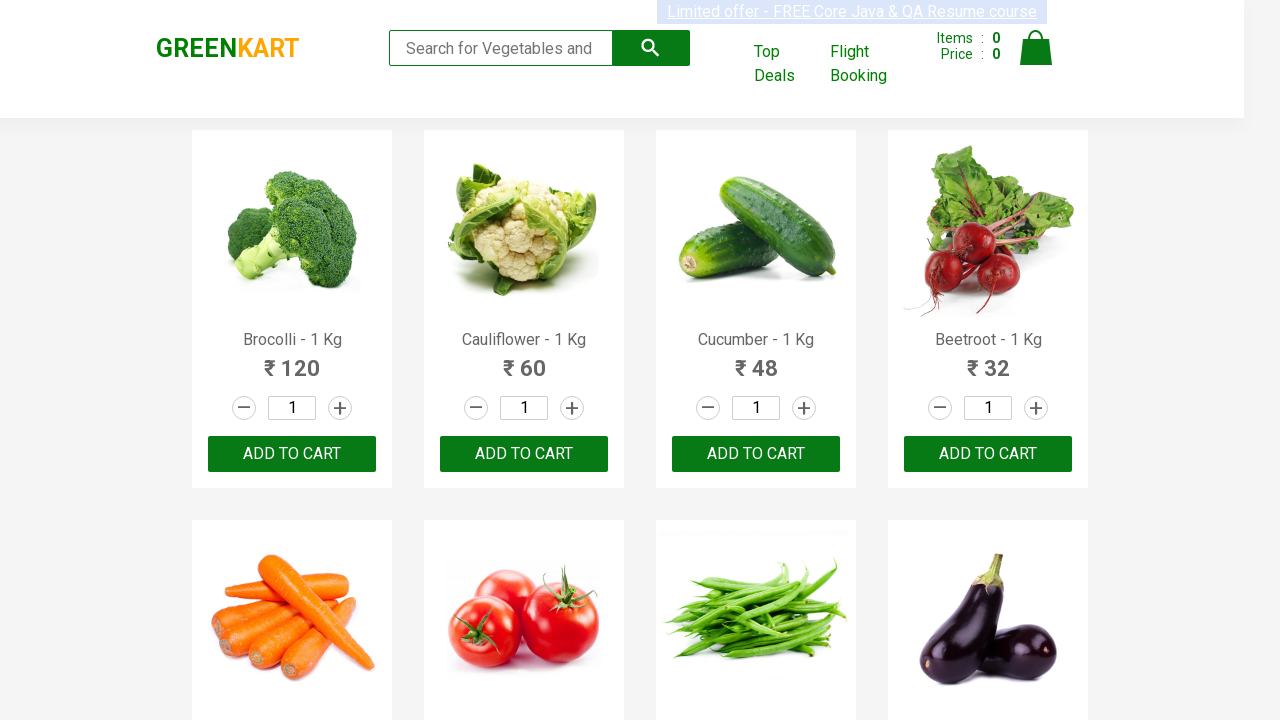

Waited for product listings to load on the e-commerce site
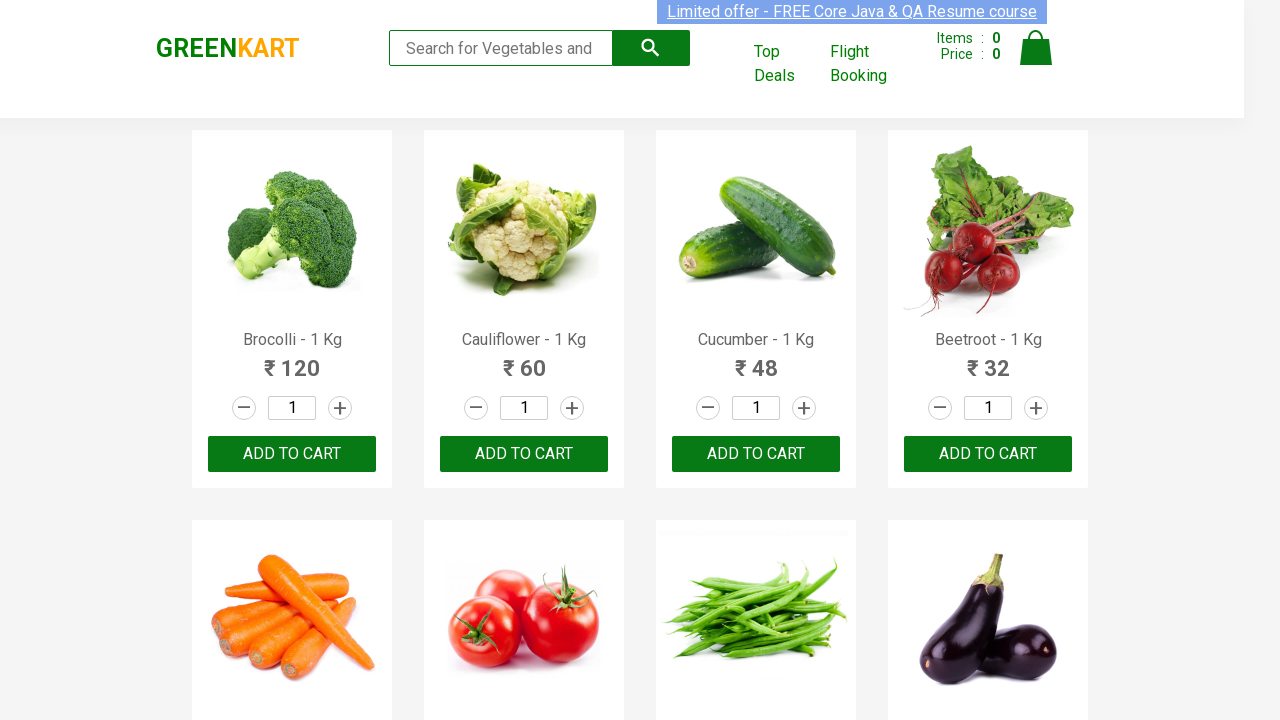

Located all product name elements on the page
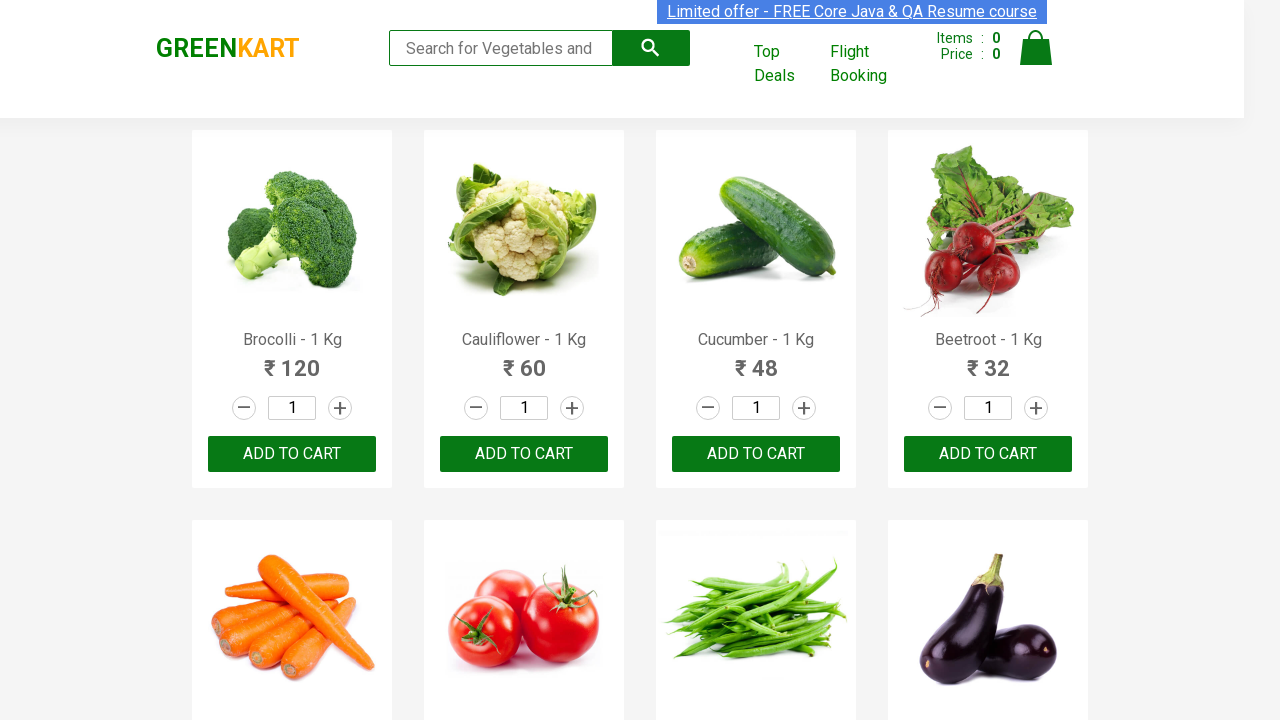

Verified that product listings are displayed on the page
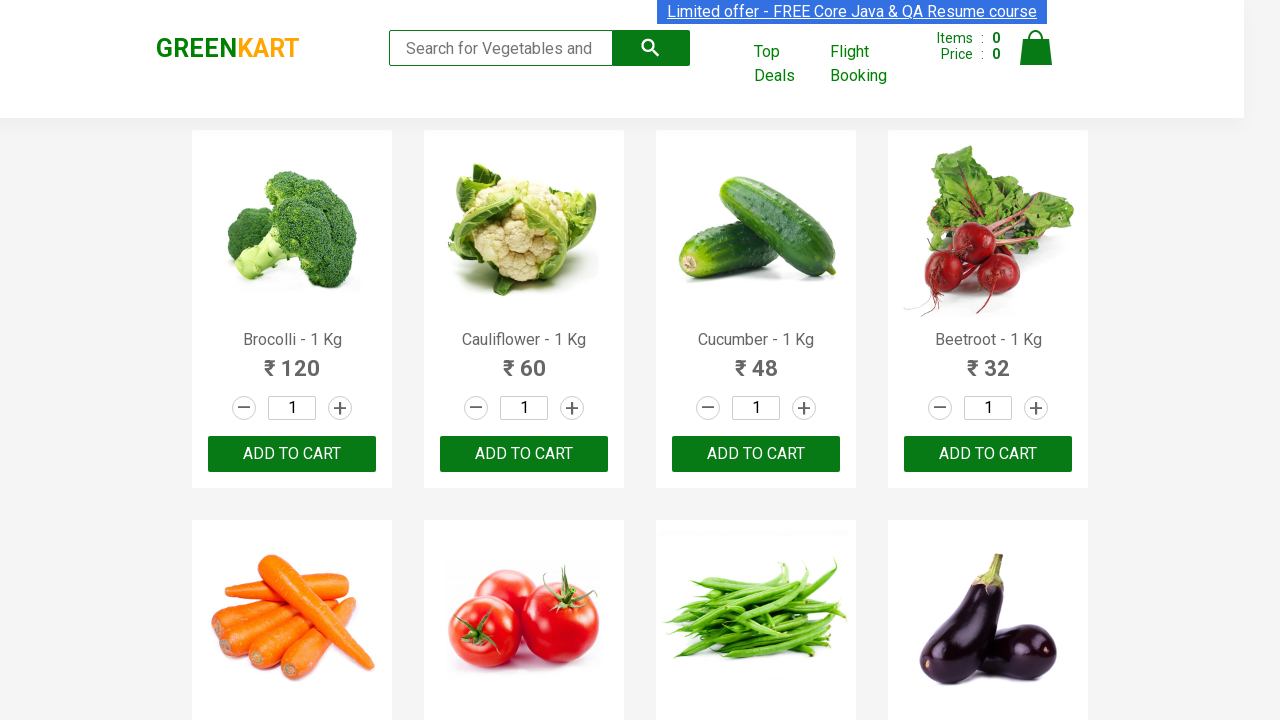

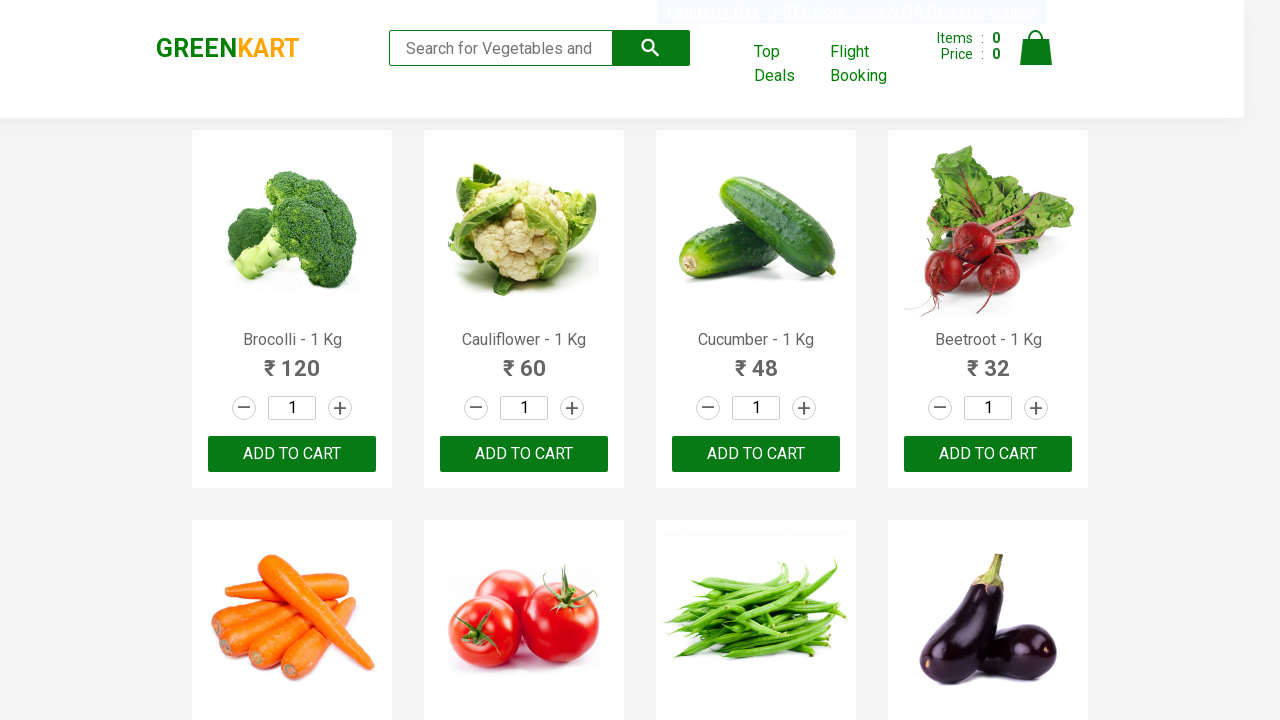